Tests a jQuery UI price range slider by dragging both the minimum and maximum slider handles to adjust the price range

Starting URL: https://www.jqueryscript.net/demo/Price-Range-Slider-jQuery-UI/

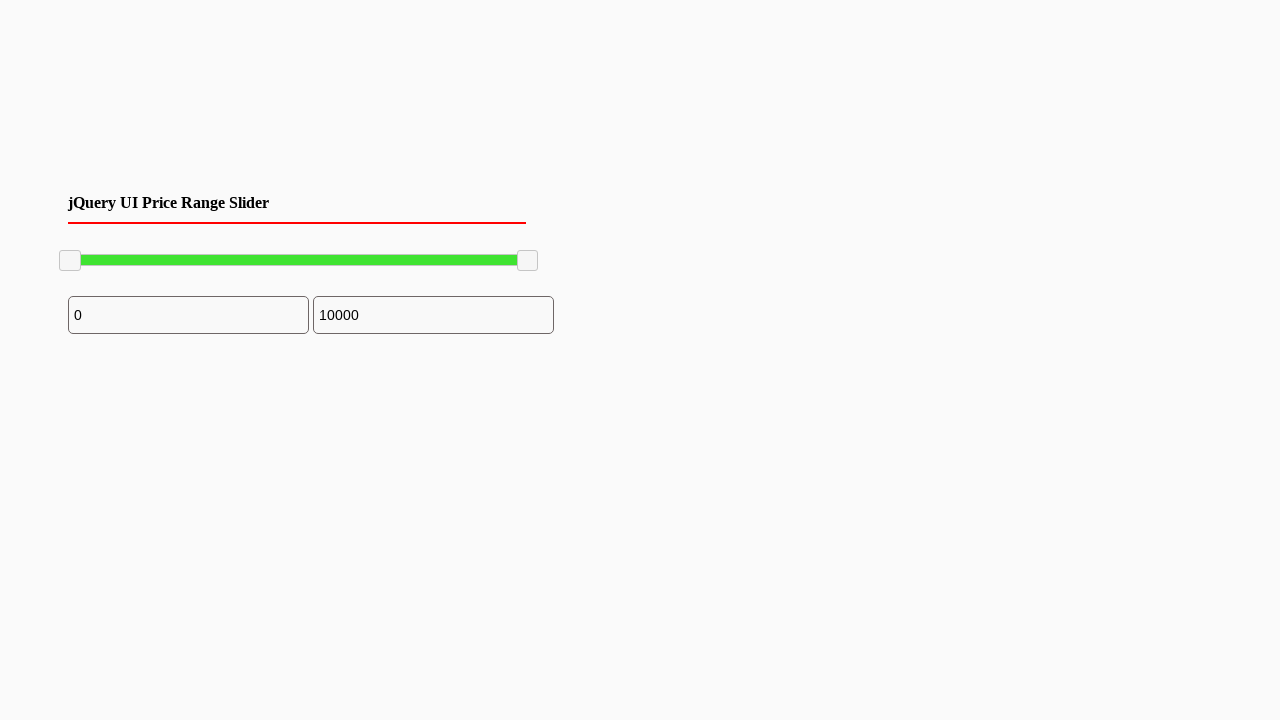

Located the minimum price slider handle
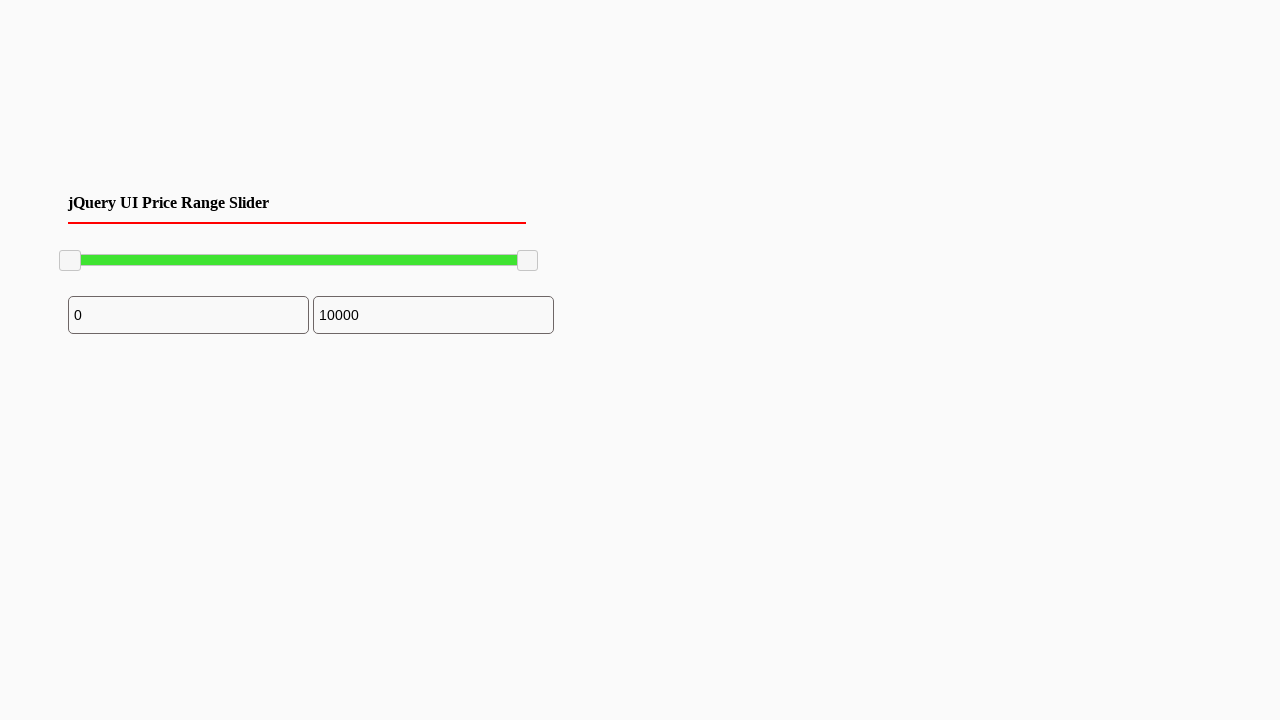

Retrieved bounding box of minimum slider handle
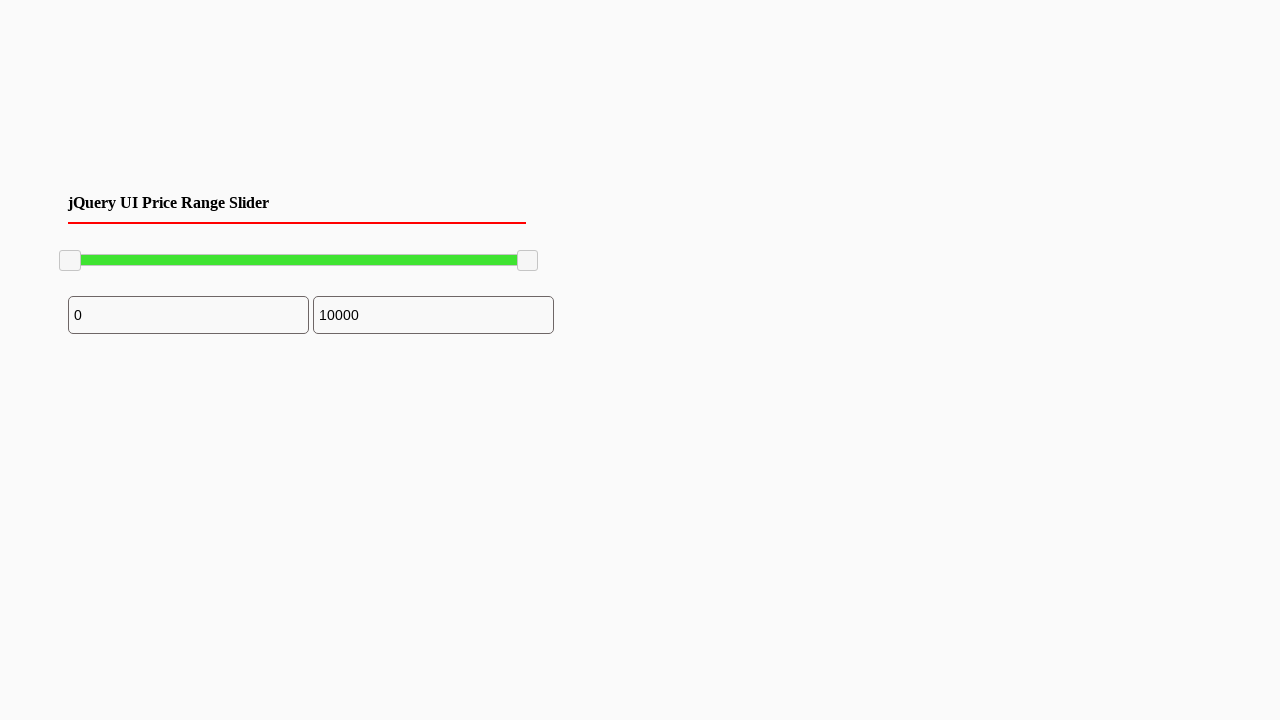

Moved mouse to minimum slider handle center at (70, 261)
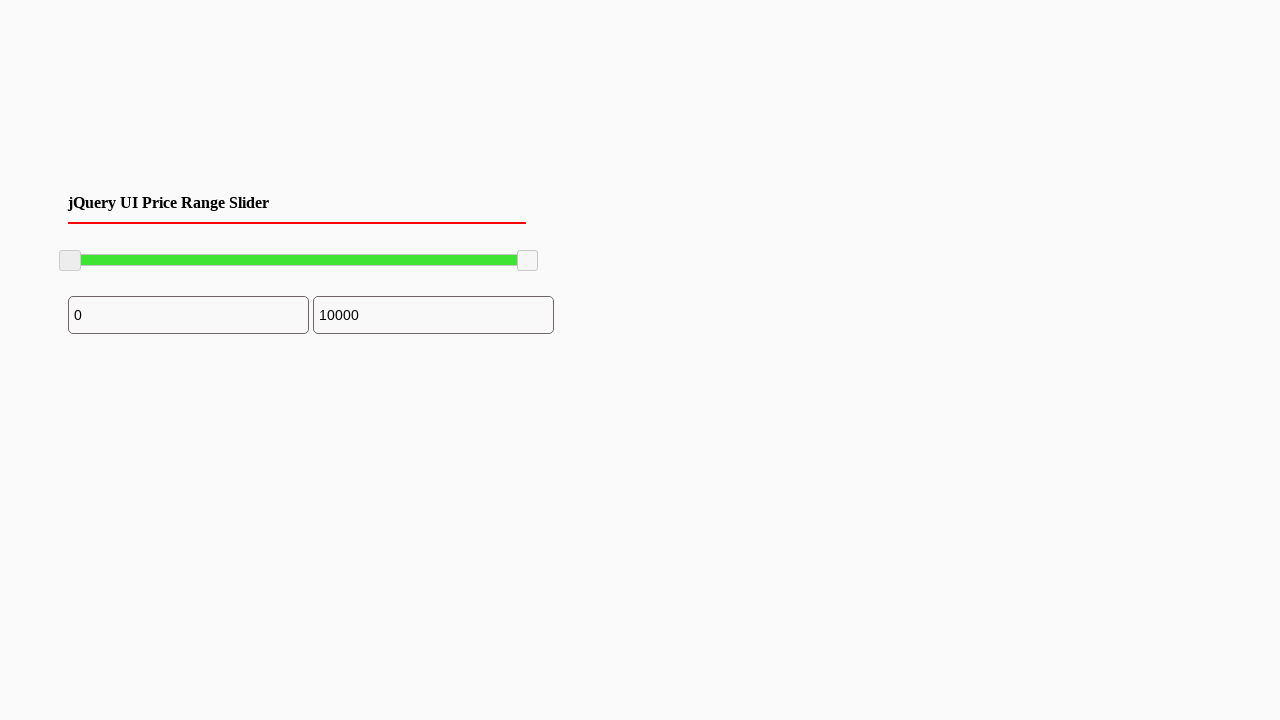

Pressed mouse button down on minimum slider at (70, 261)
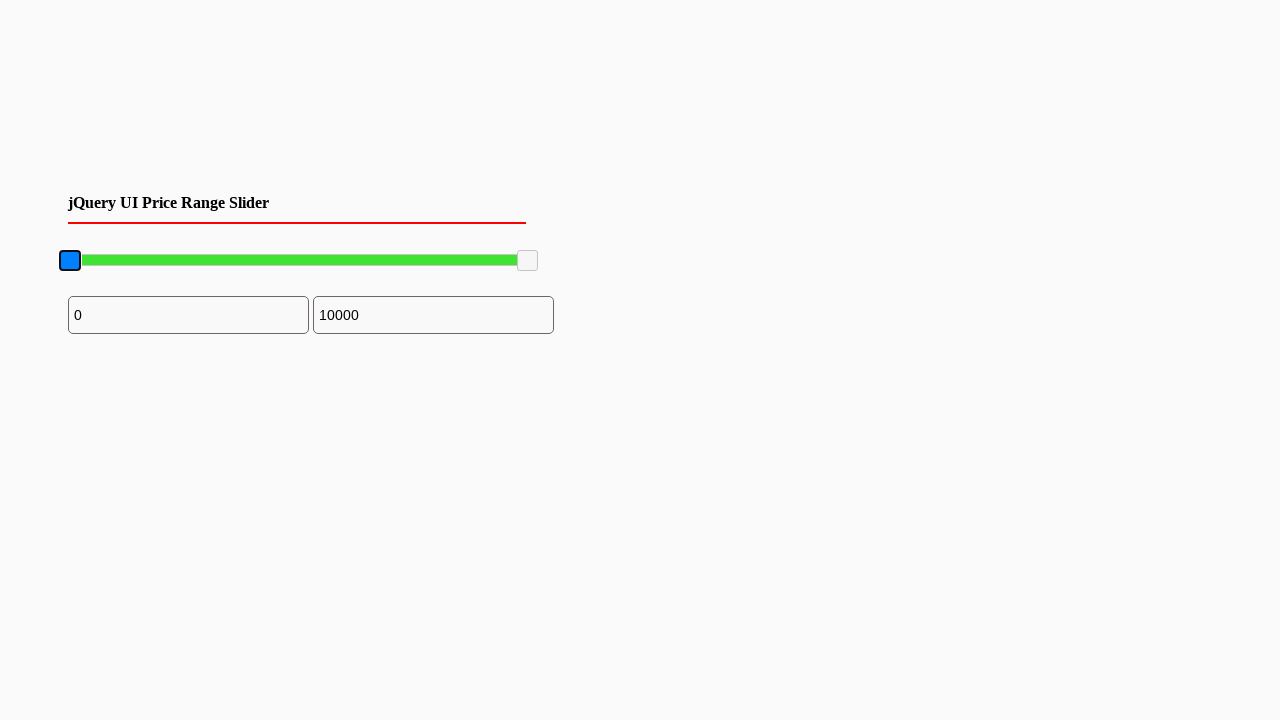

Dragged minimum slider 100 pixels to the right at (170, 261)
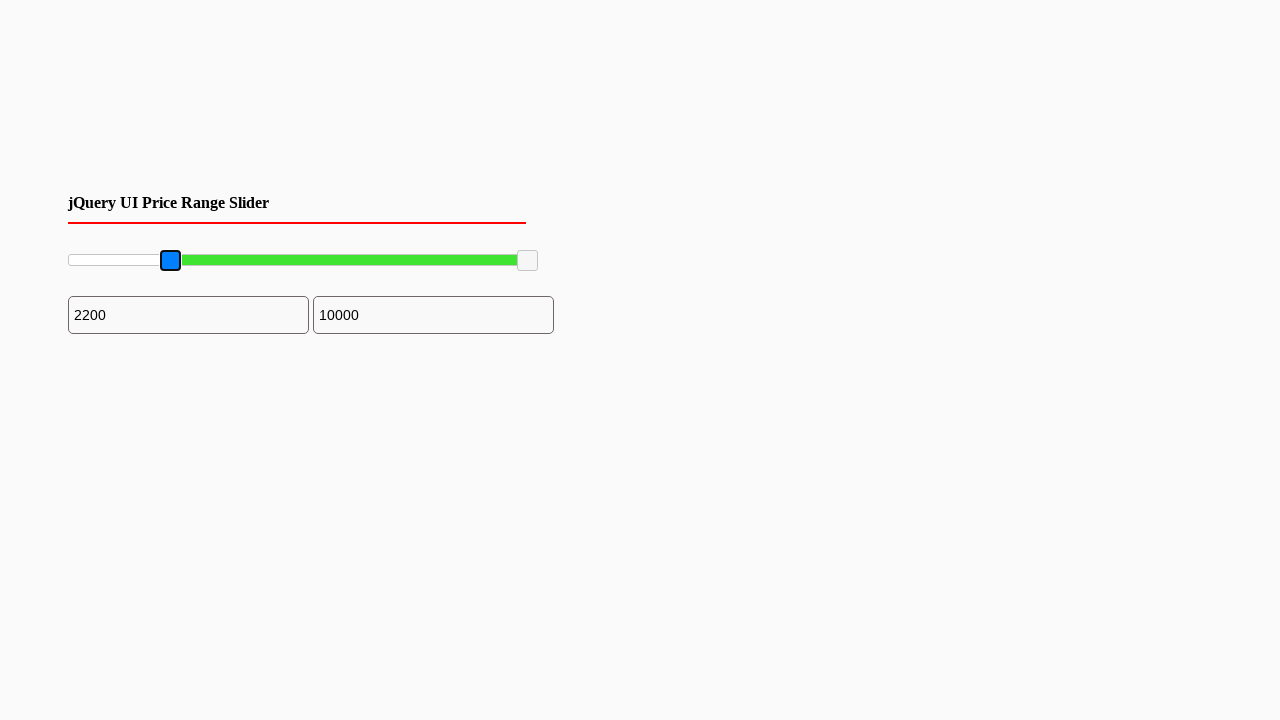

Released mouse button to complete minimum slider drag at (170, 261)
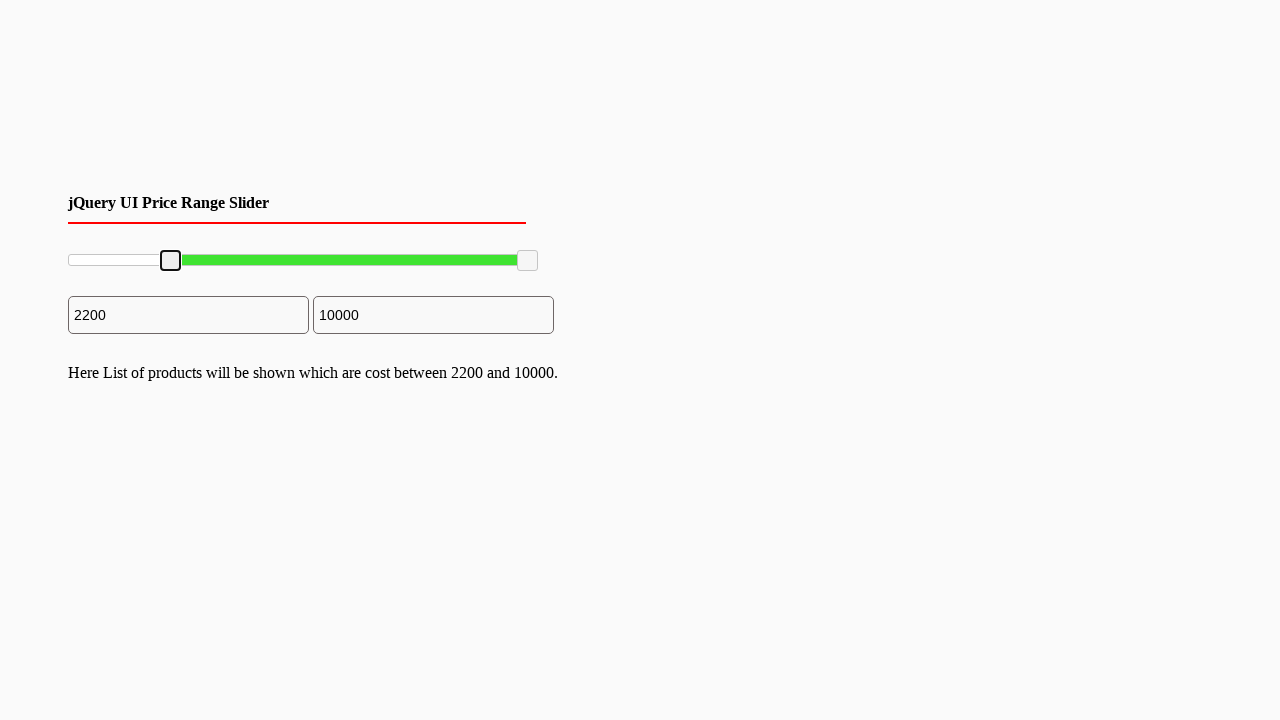

Located the maximum price slider handle
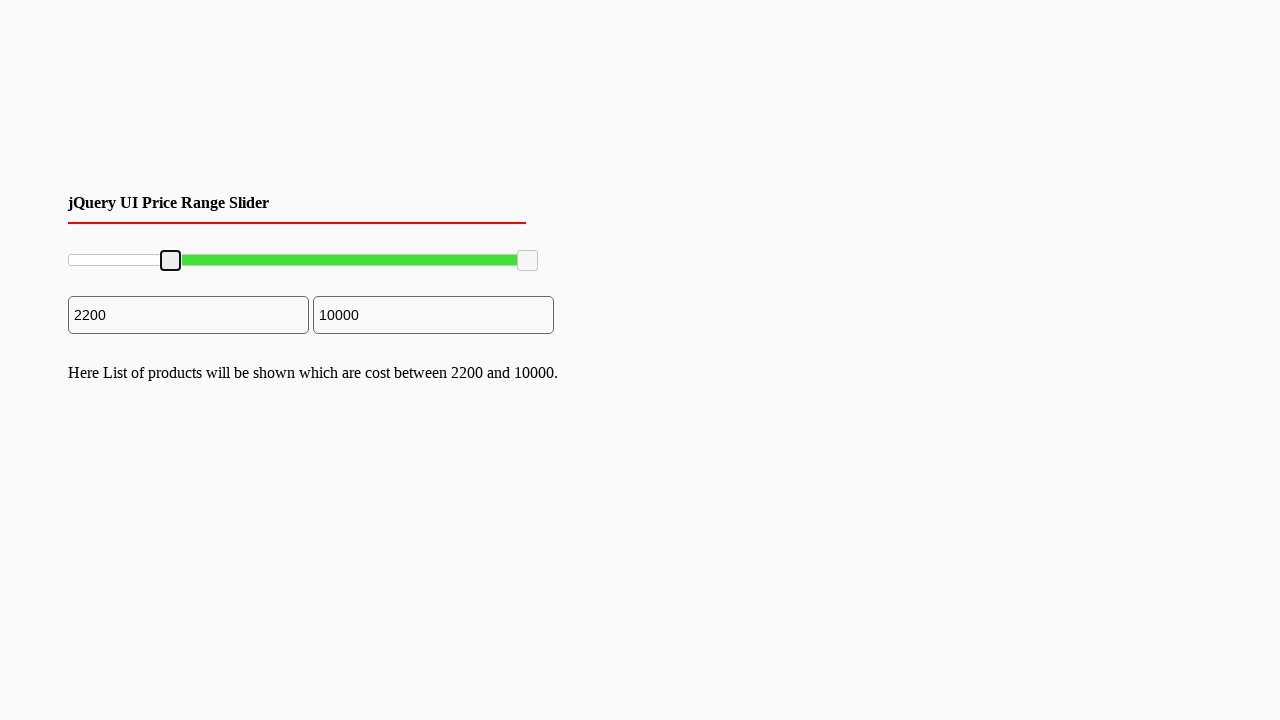

Retrieved bounding box of maximum slider handle
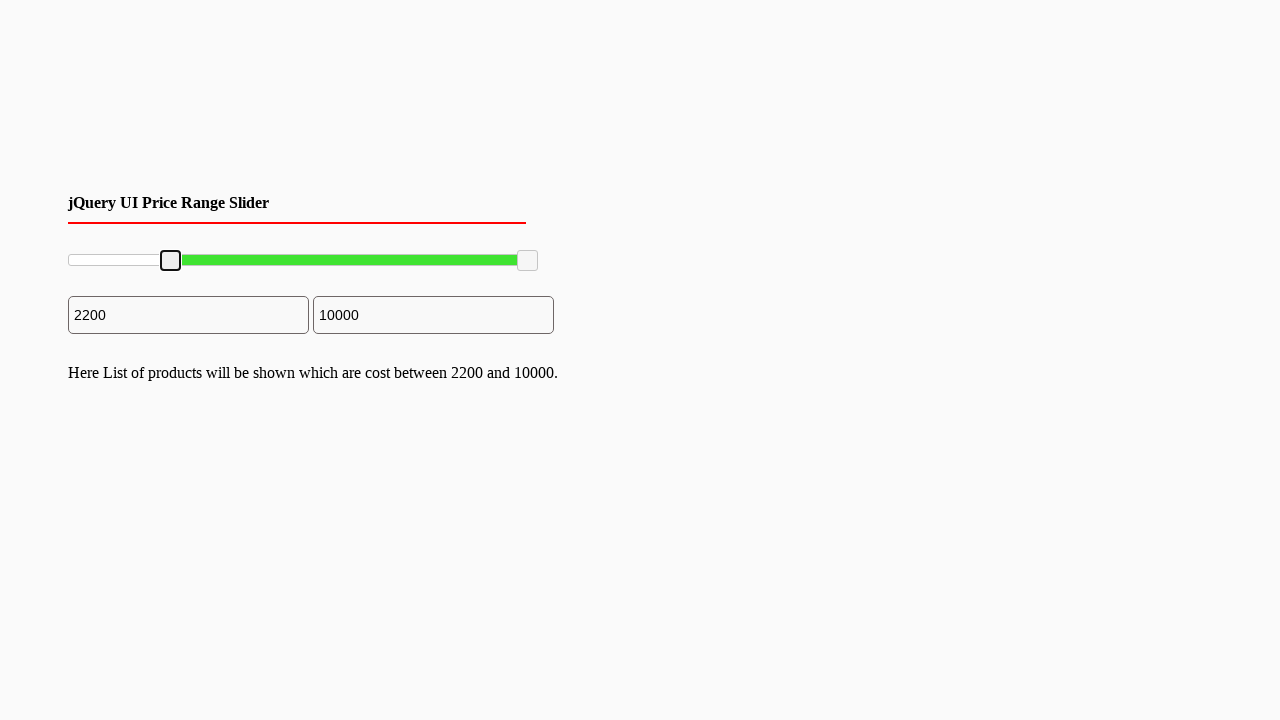

Moved mouse to maximum slider handle center at (528, 261)
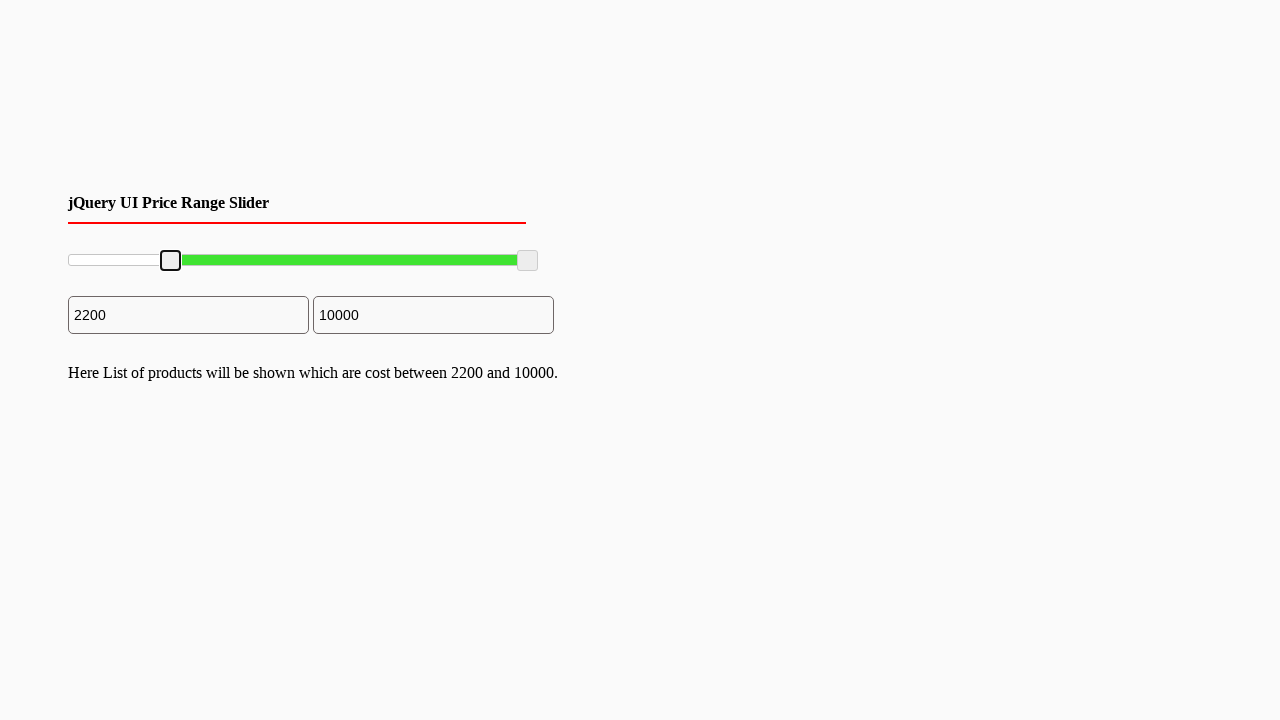

Pressed mouse button down on maximum slider at (528, 261)
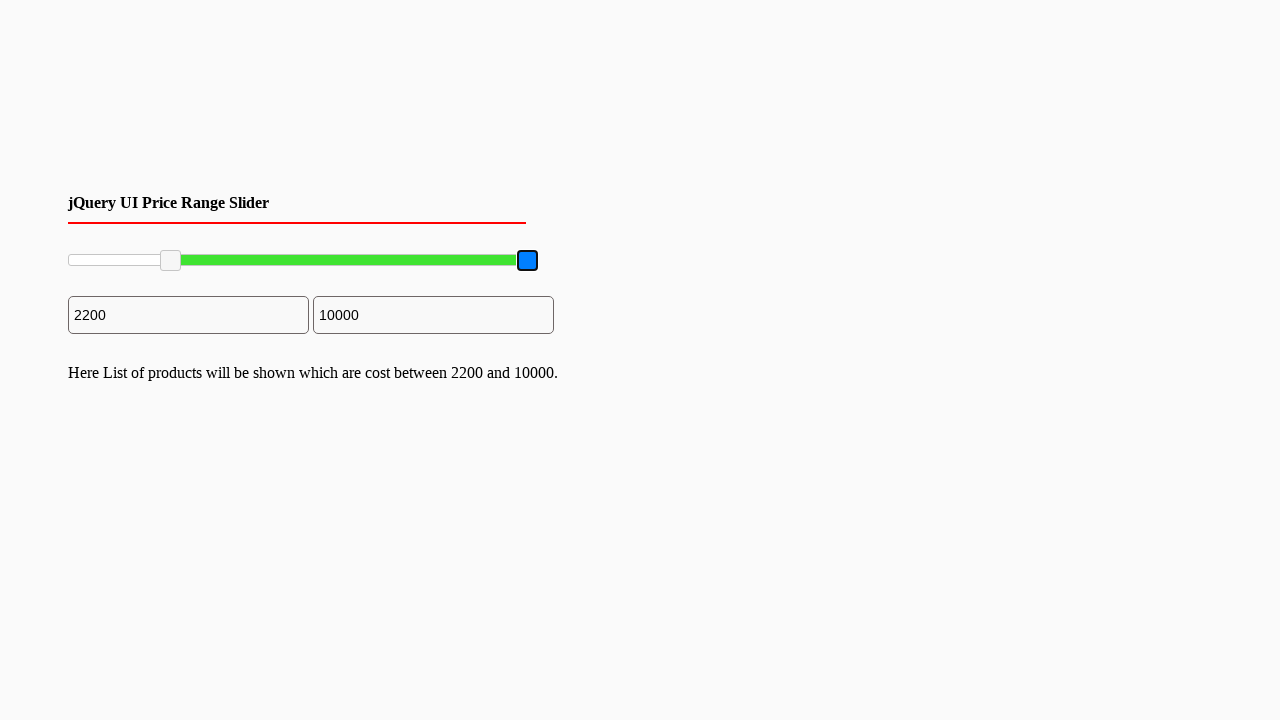

Dragged maximum slider 203 pixels to the left at (325, 261)
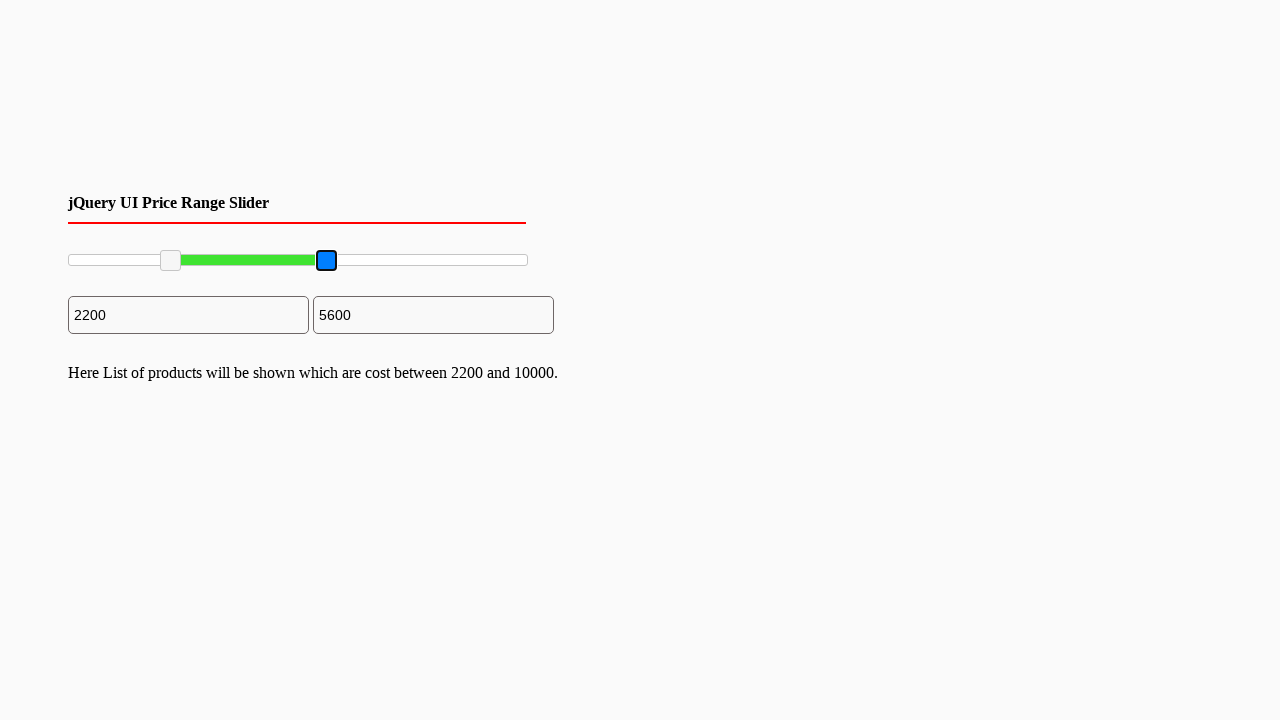

Released mouse button to complete maximum slider drag at (325, 261)
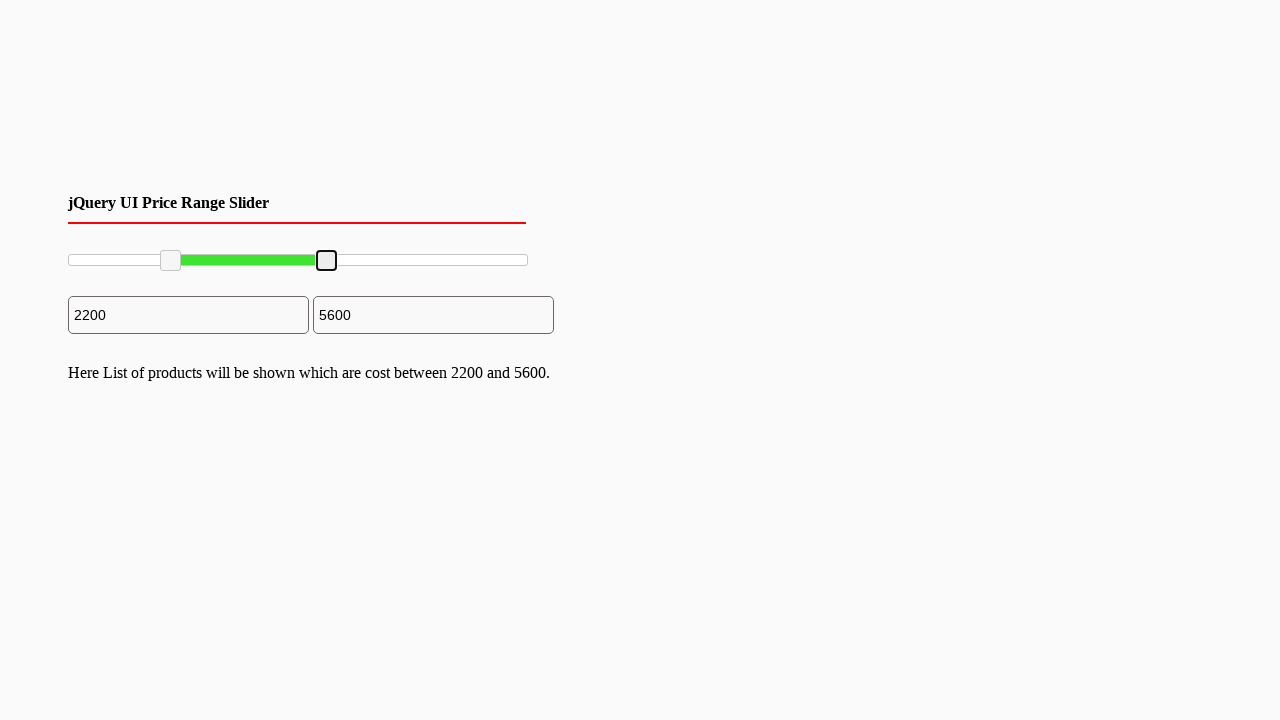

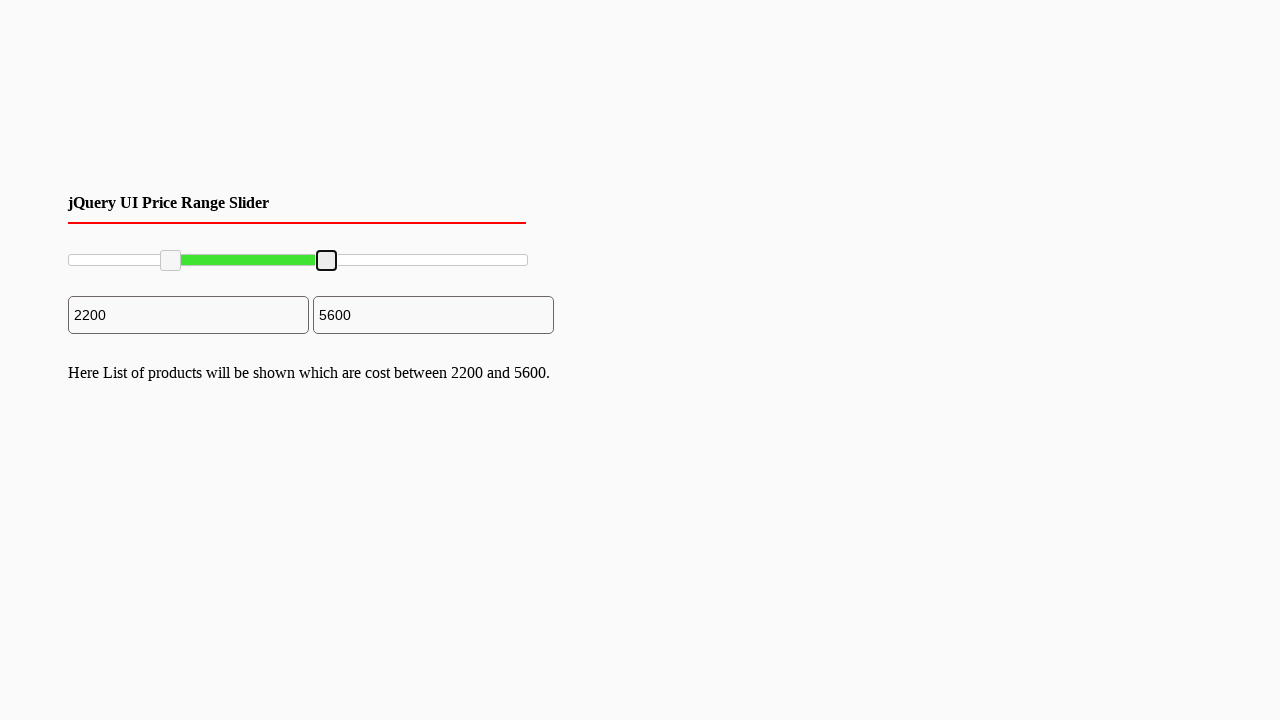